Tests handling of a random popup on KMPlayer website by closing it if it appears

Starting URL: https://www.kmplayer.com/home

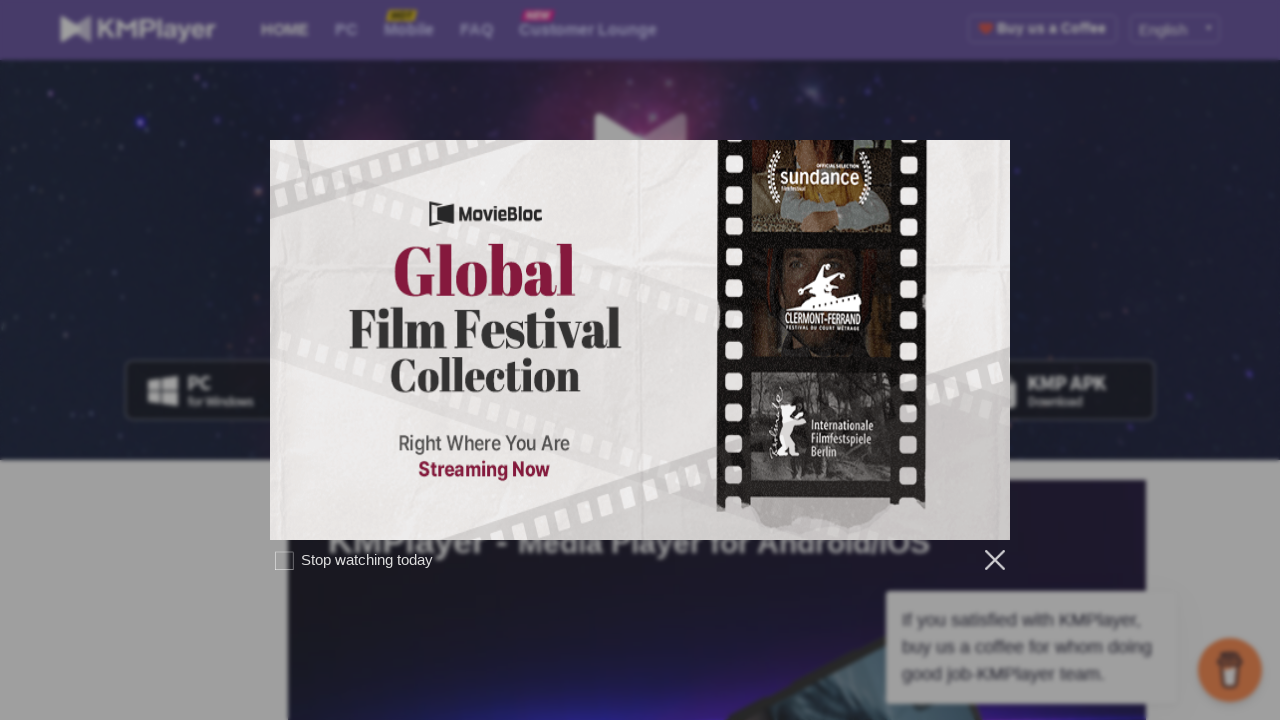

Located popup close button
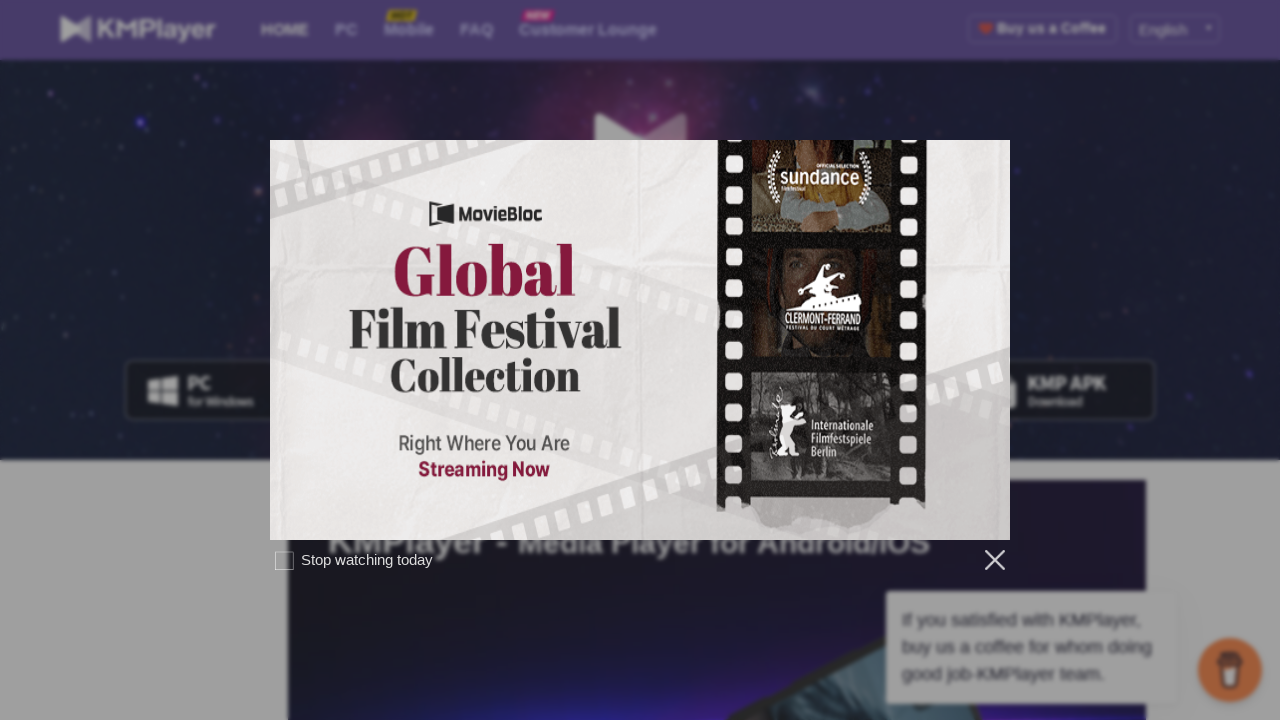

Popup detected as visible
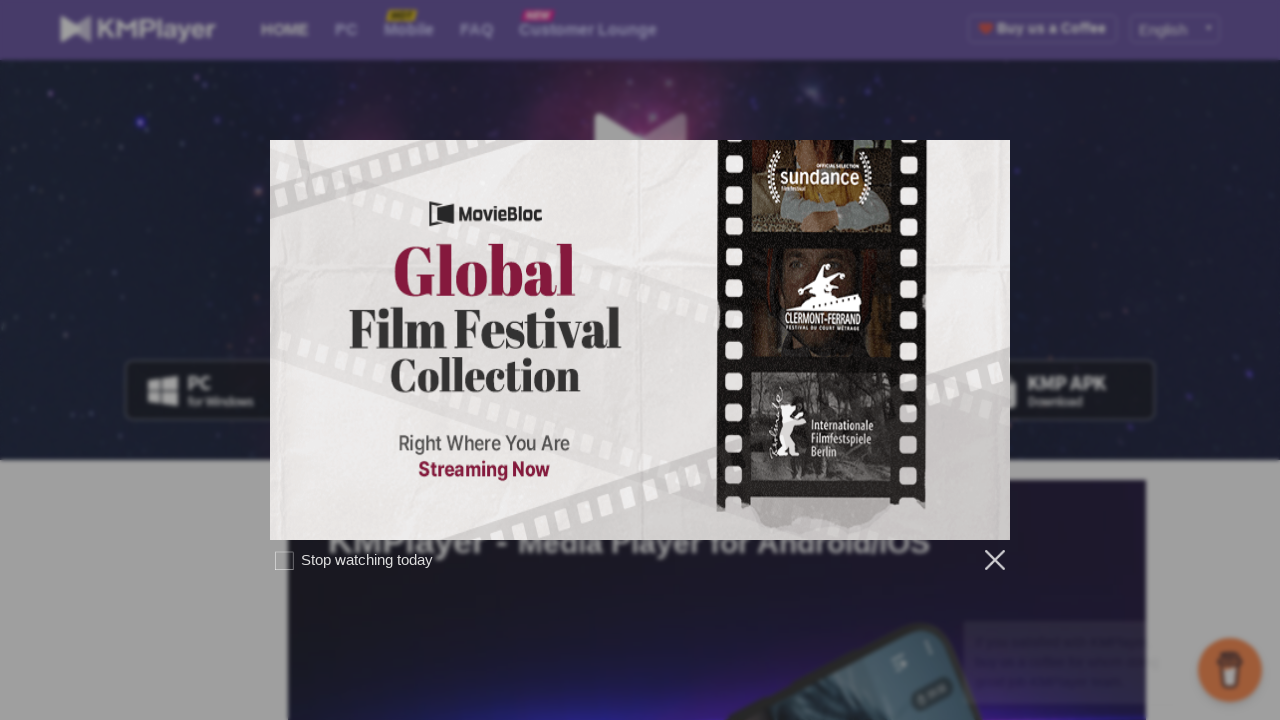

Clicked popup close button to dismiss random popup at (985, 560) on div.close
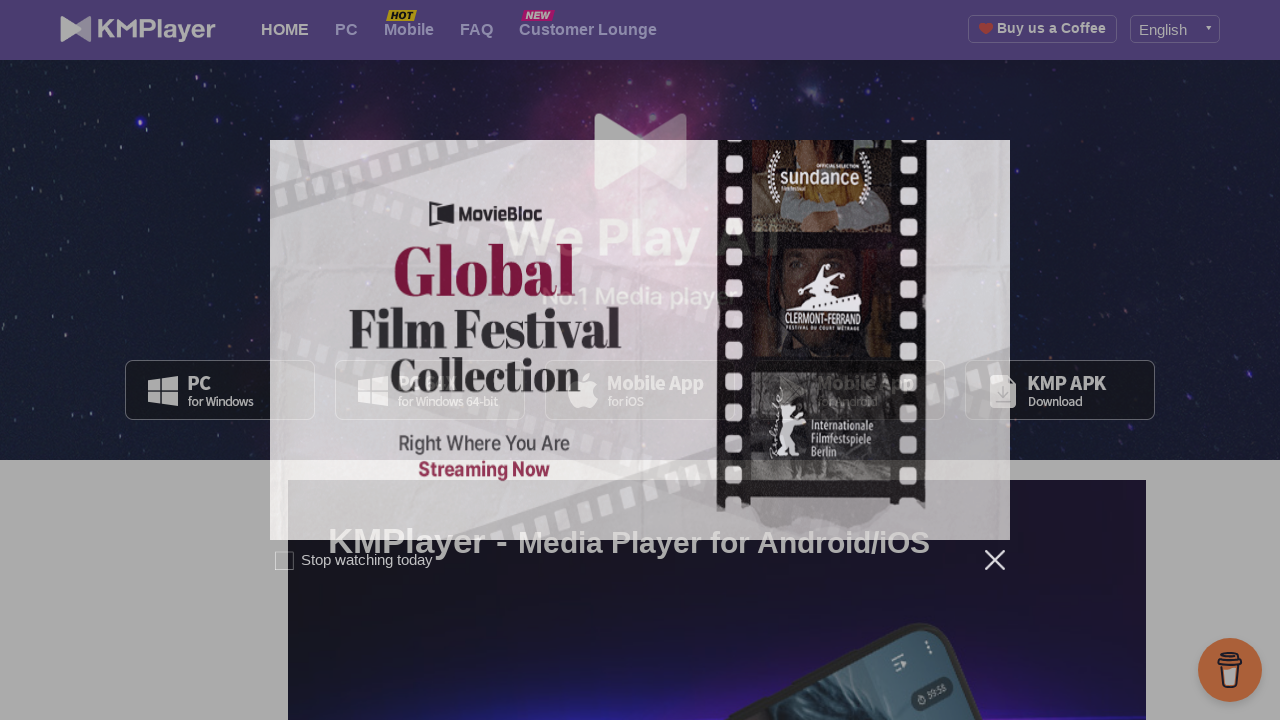

KMPlayer main heading loaded and visible
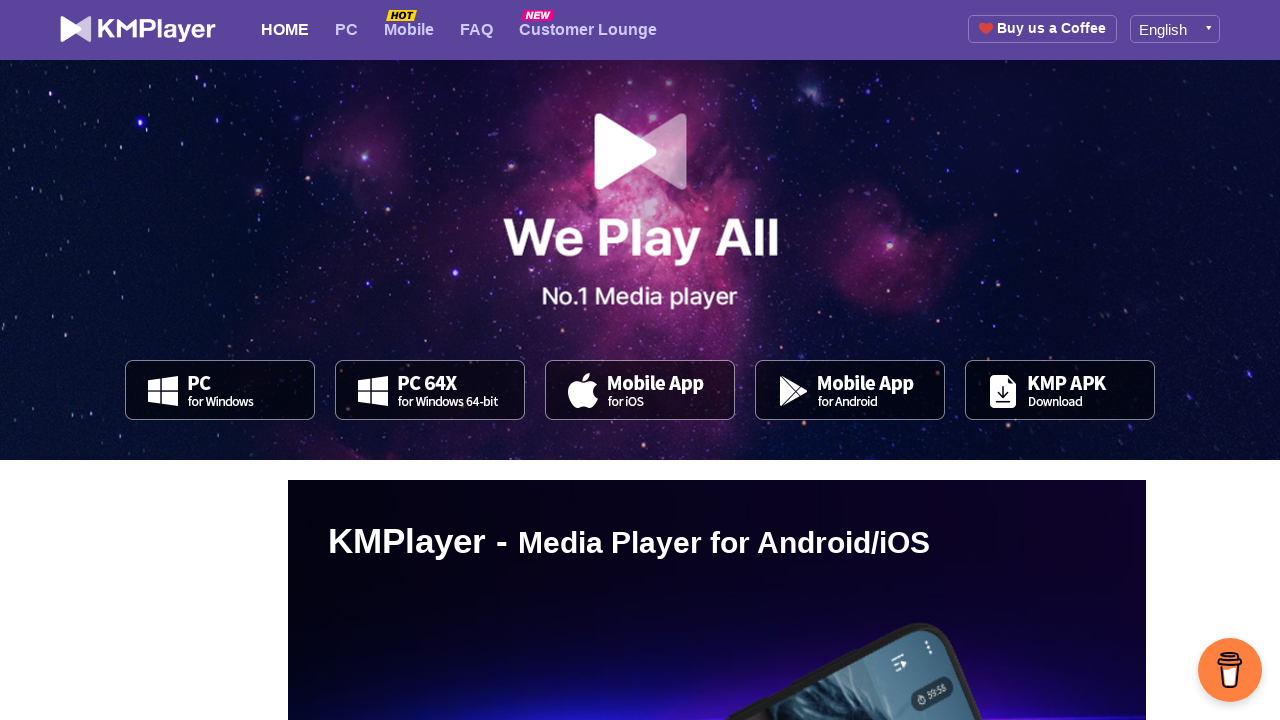

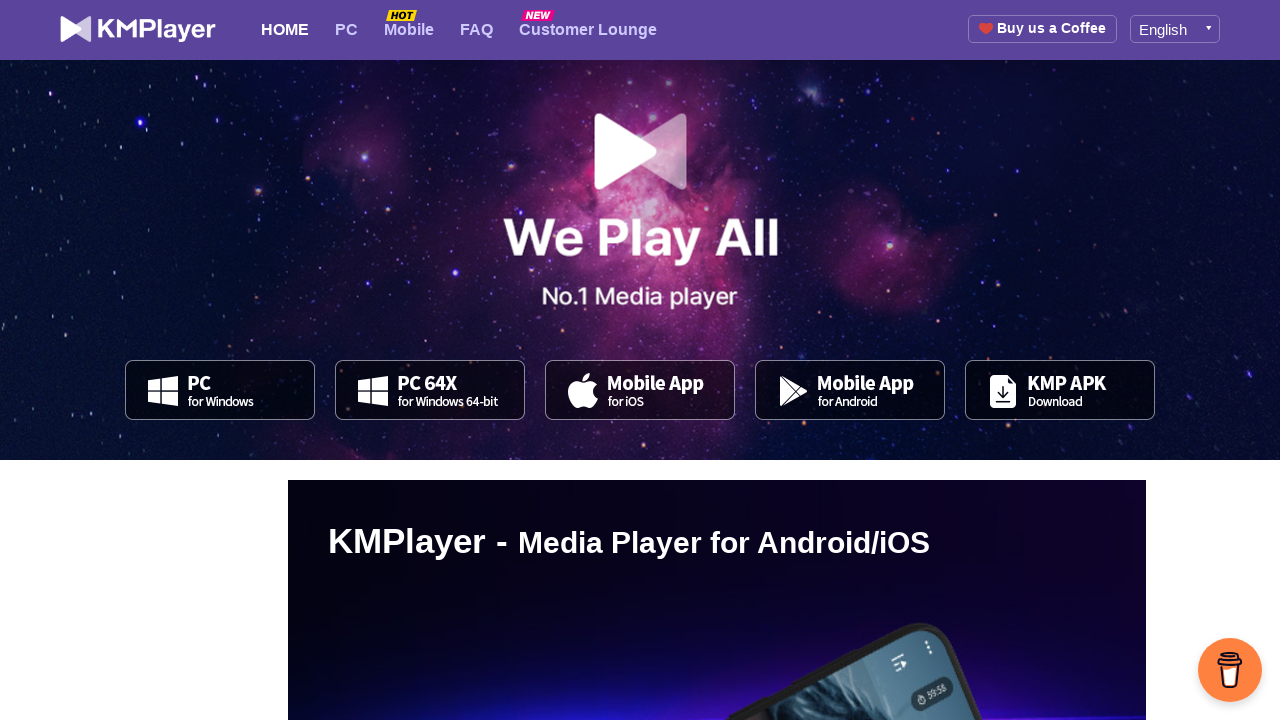